Tests clicking on the catalog navigation element on netology.ru development page

Starting URL: https://netology.ru/development

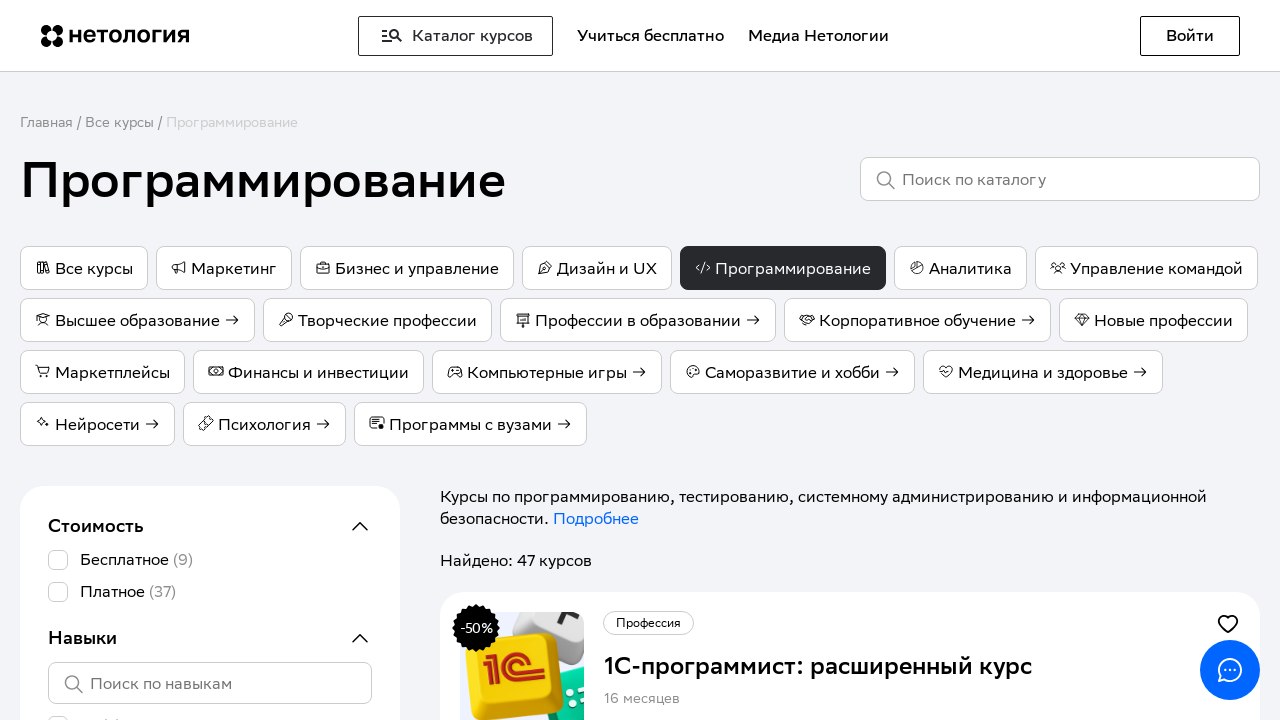

Navigated to https://netology.ru/development
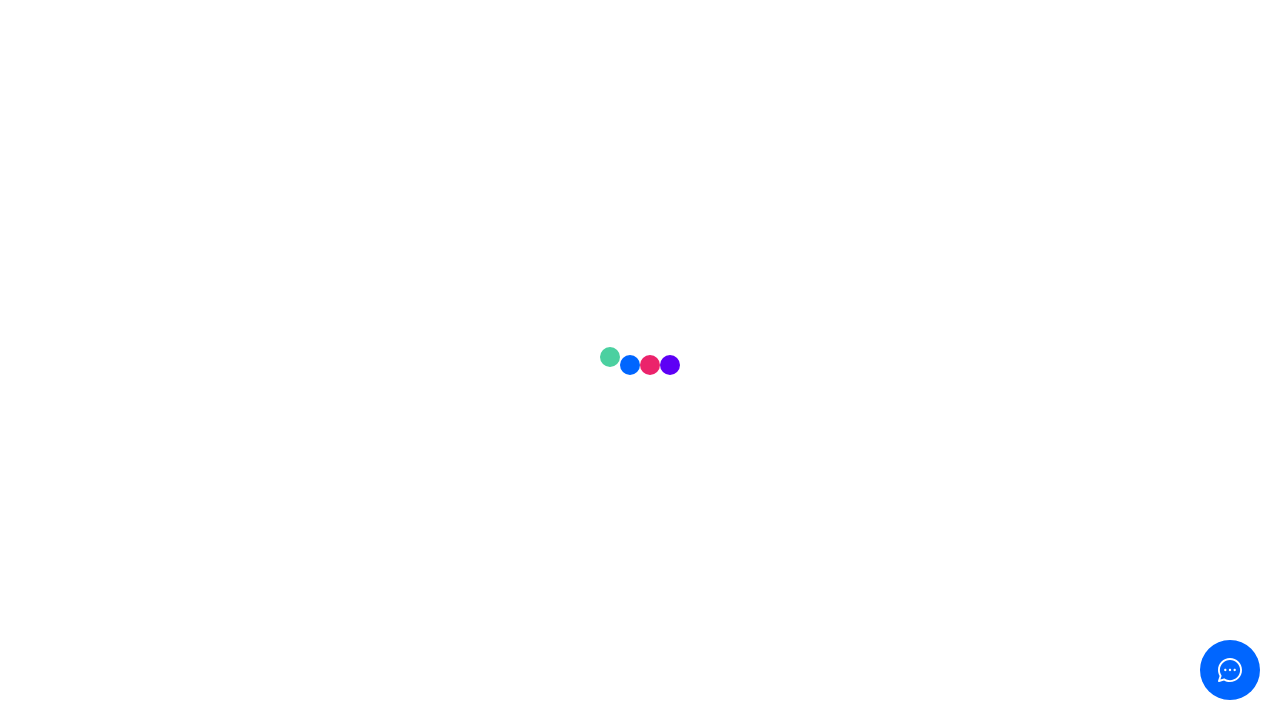

Clicked on catalog navigation element in header at (624, 36) on header >> div >> div:has-text('Каталог')
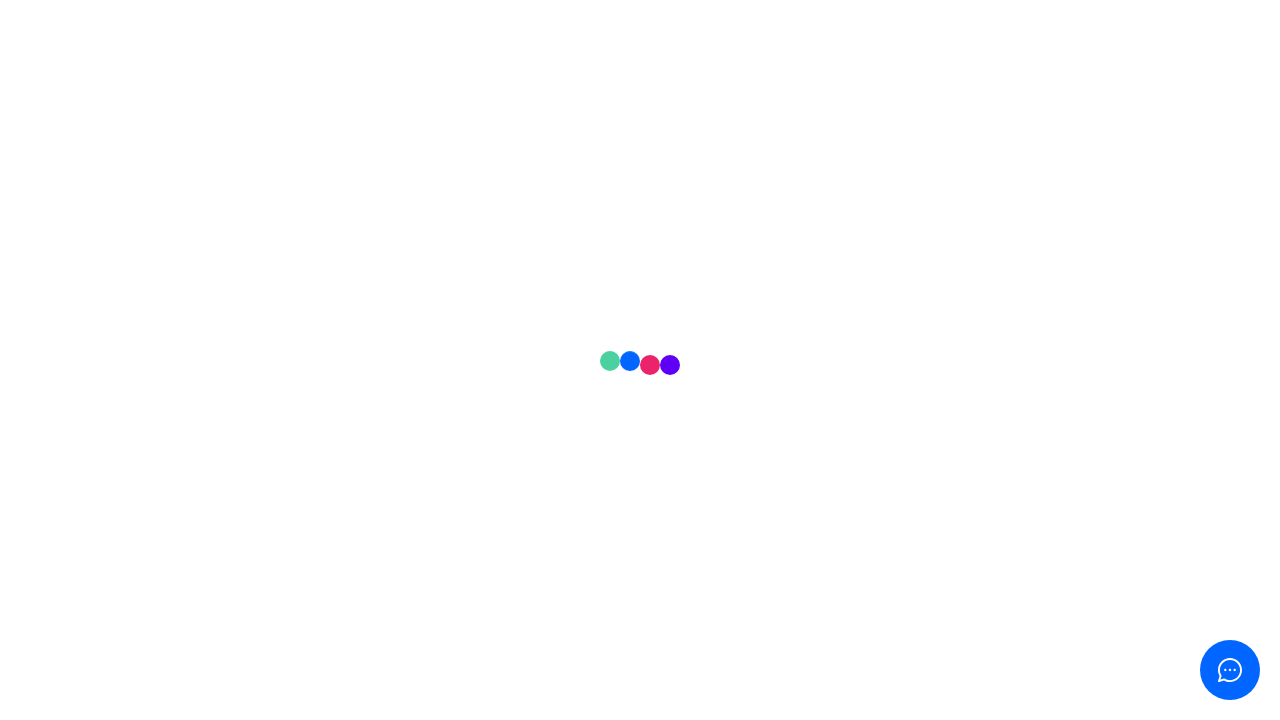

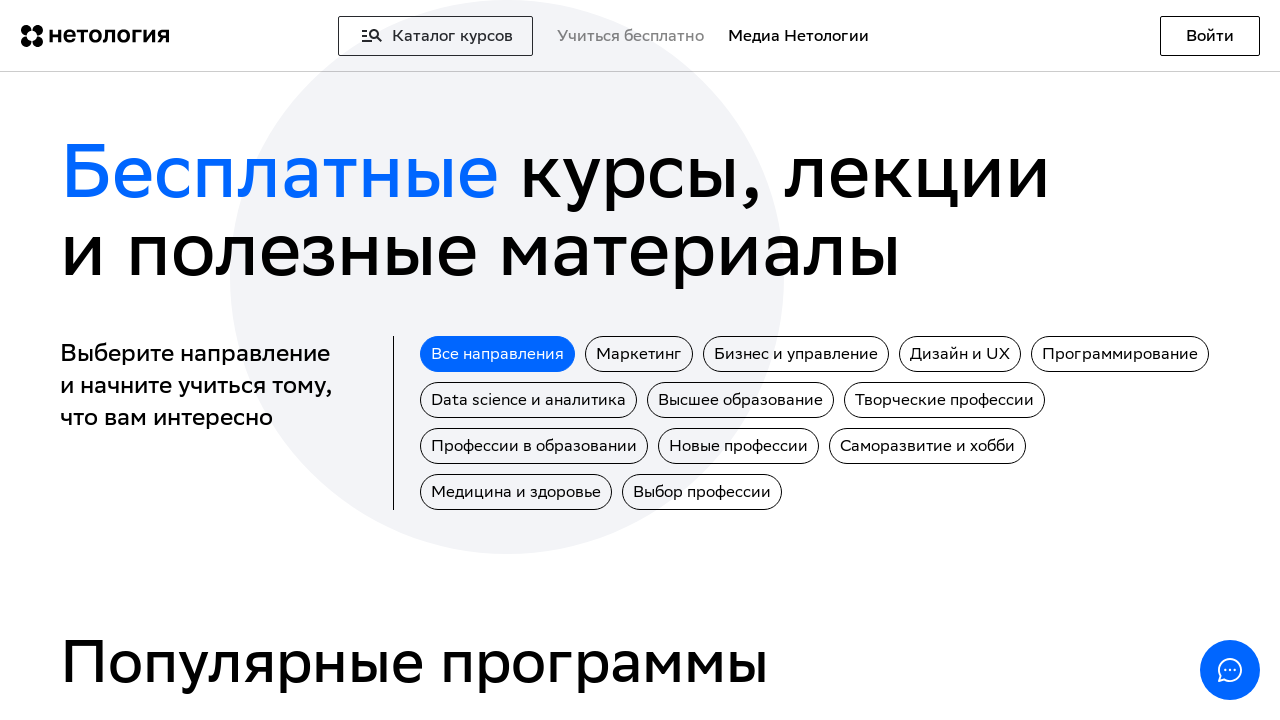